Tests adding a new todo item to the list by typing in the input field and pressing Enter, then verifying the item appears.

Starting URL: https://demo.playwright.dev/todomvc/#/

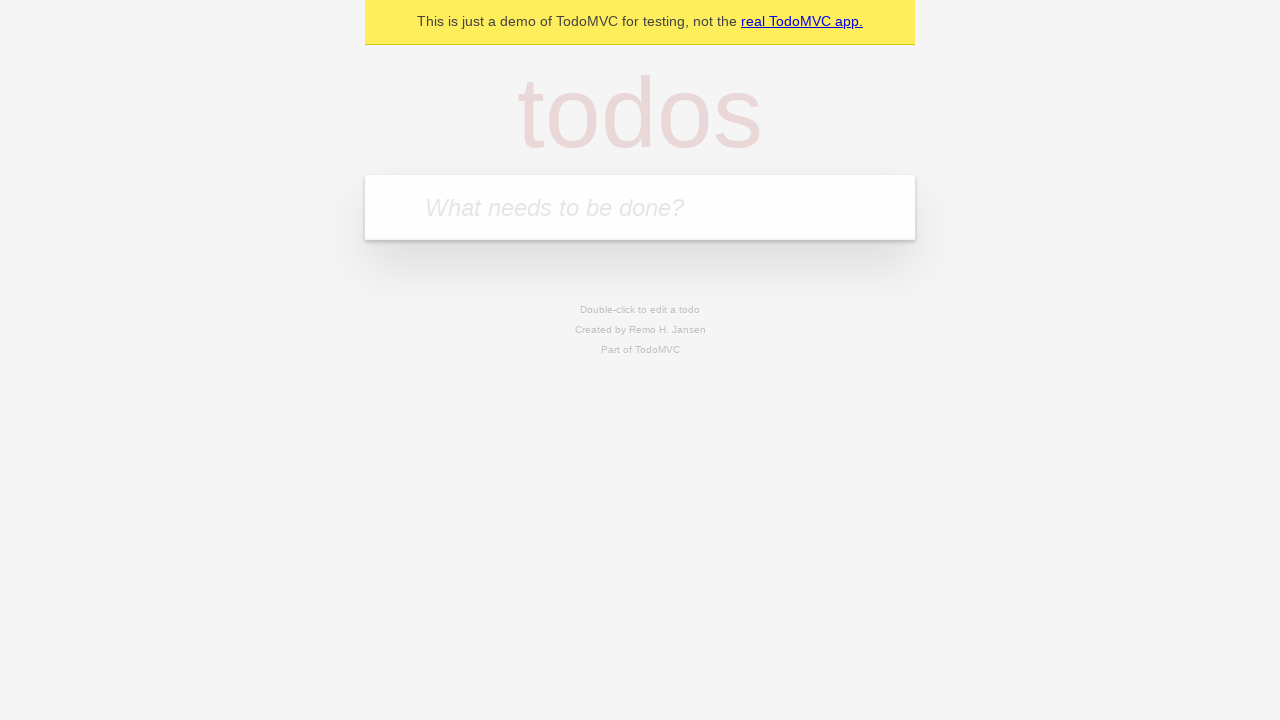

Todo input field is visible
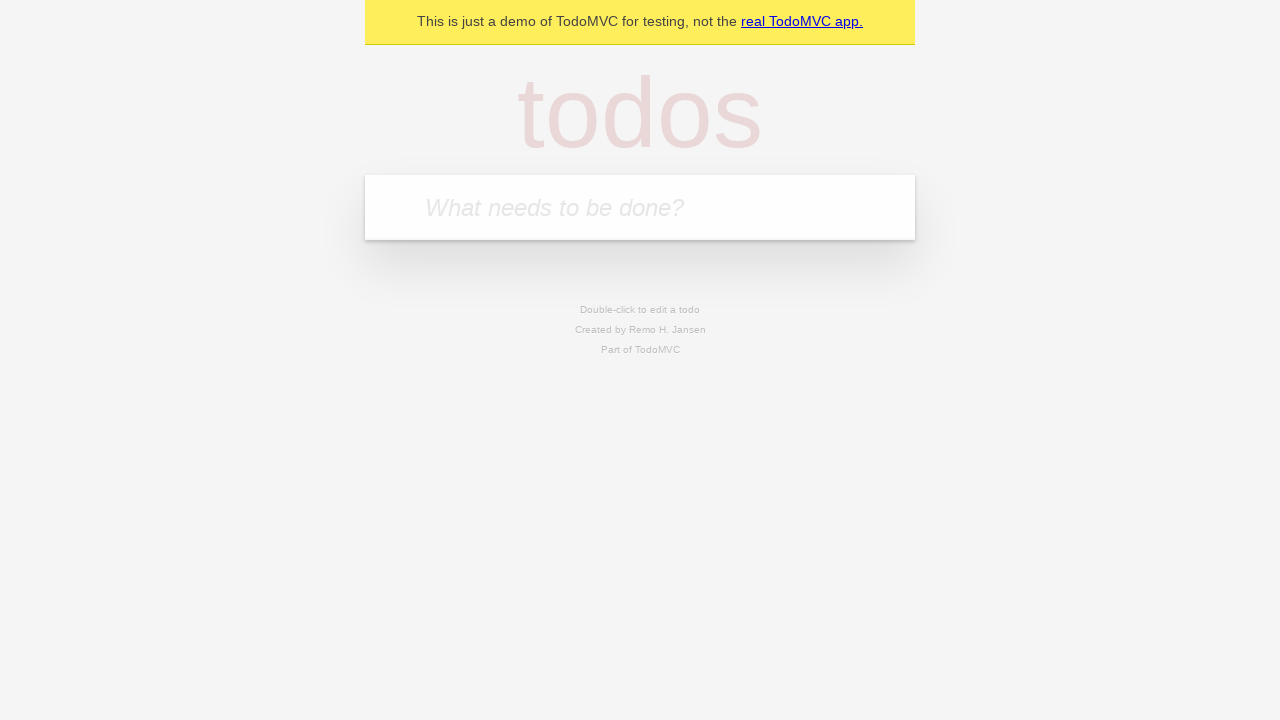

Typed 'Item One' into the todo input field on internal:attr=[placeholder="What needs to be done?"i]
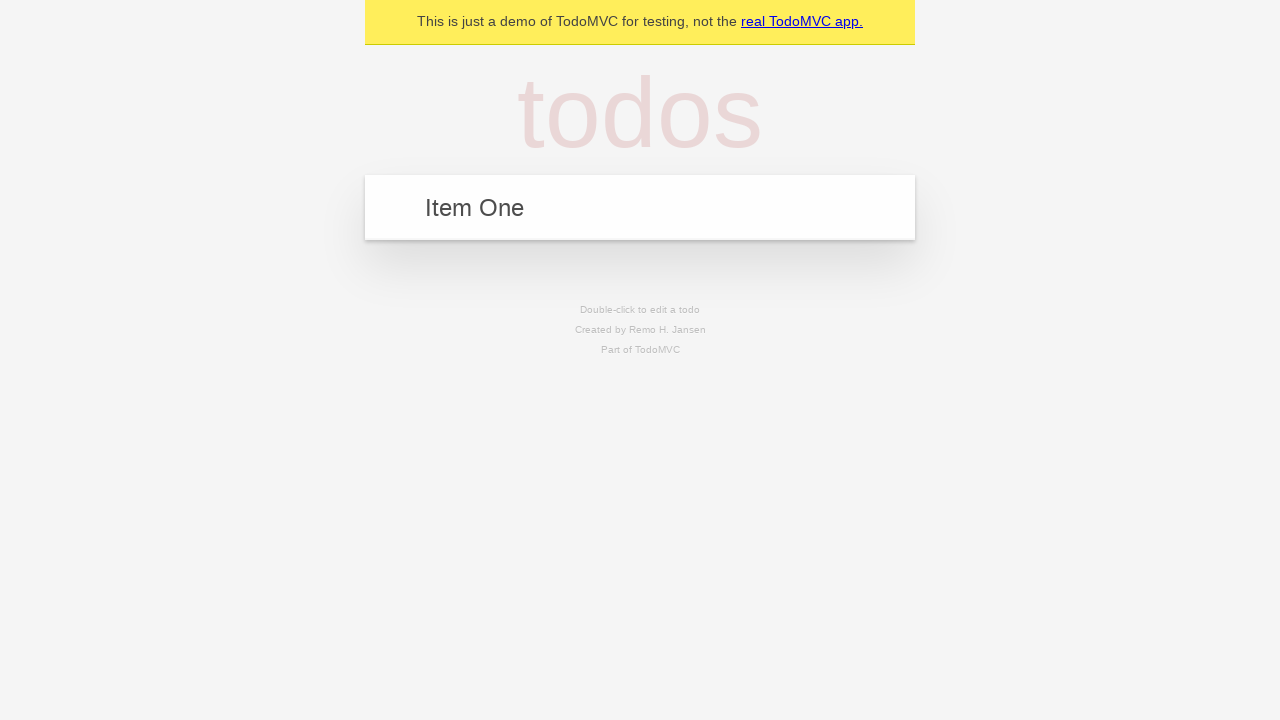

Pressed Enter to add the todo item on internal:attr=[placeholder="What needs to be done?"i]
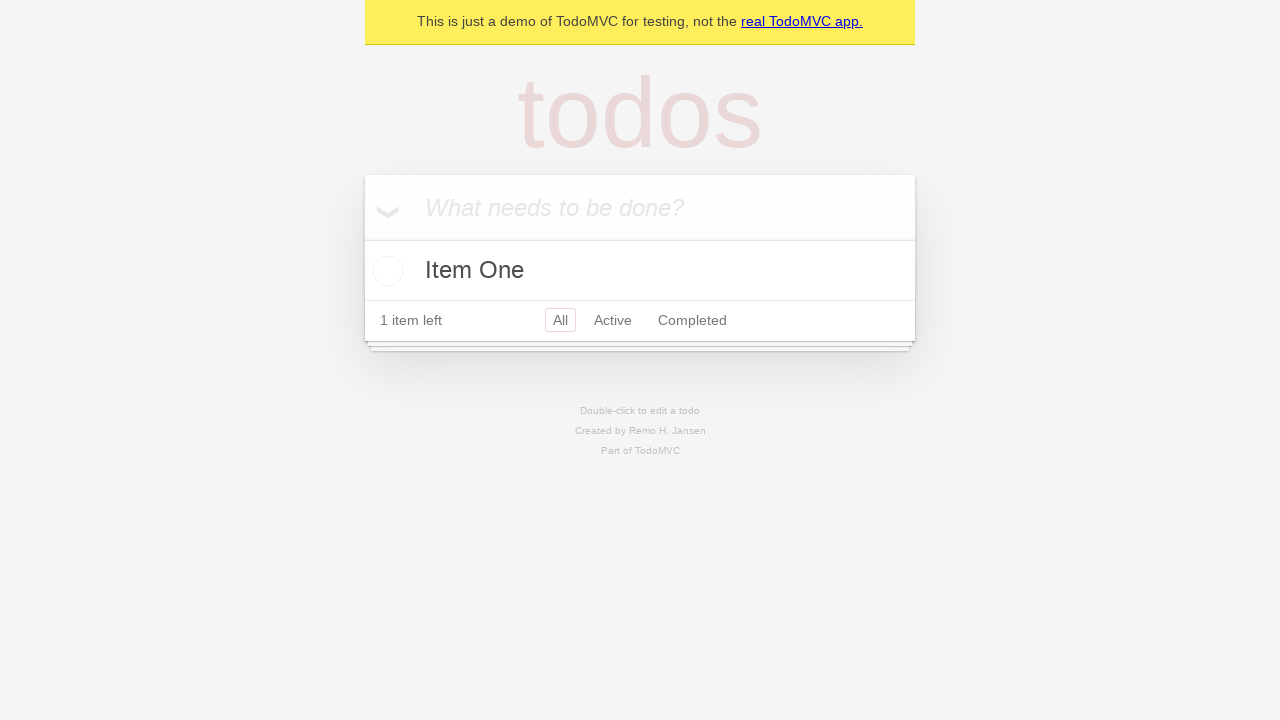

Verified that 'Item One' appears in the todo list
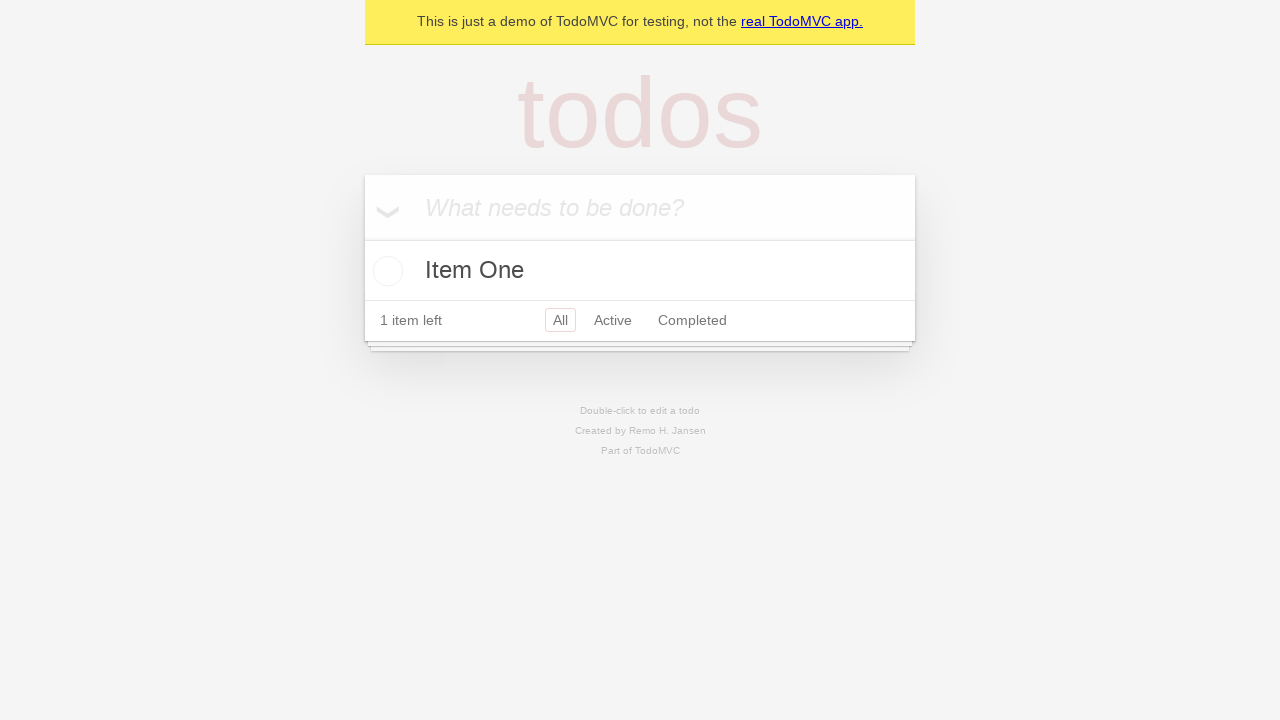

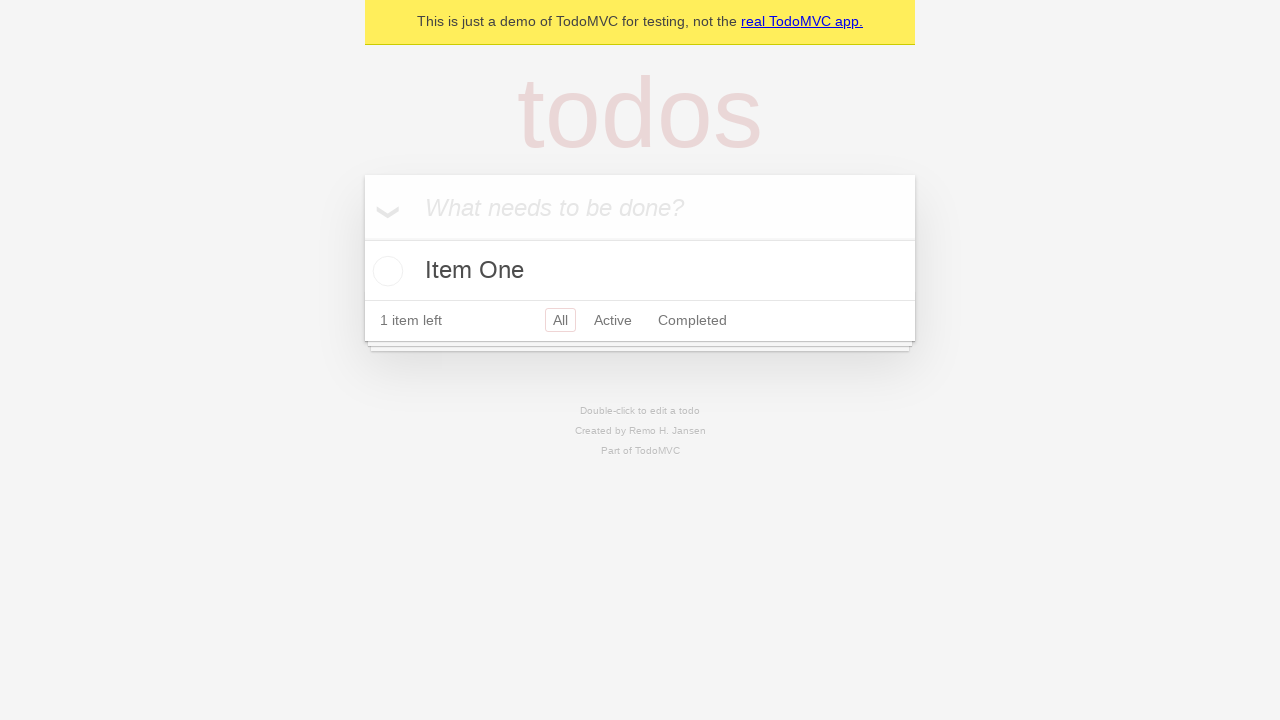